Tests clicking a button with dynamic class attributes on UI Test Automation Playground, handles resulting JavaScript alerts, and repeats the action multiple times in a loop.

Starting URL: http://uitestingplayground.com/classattr

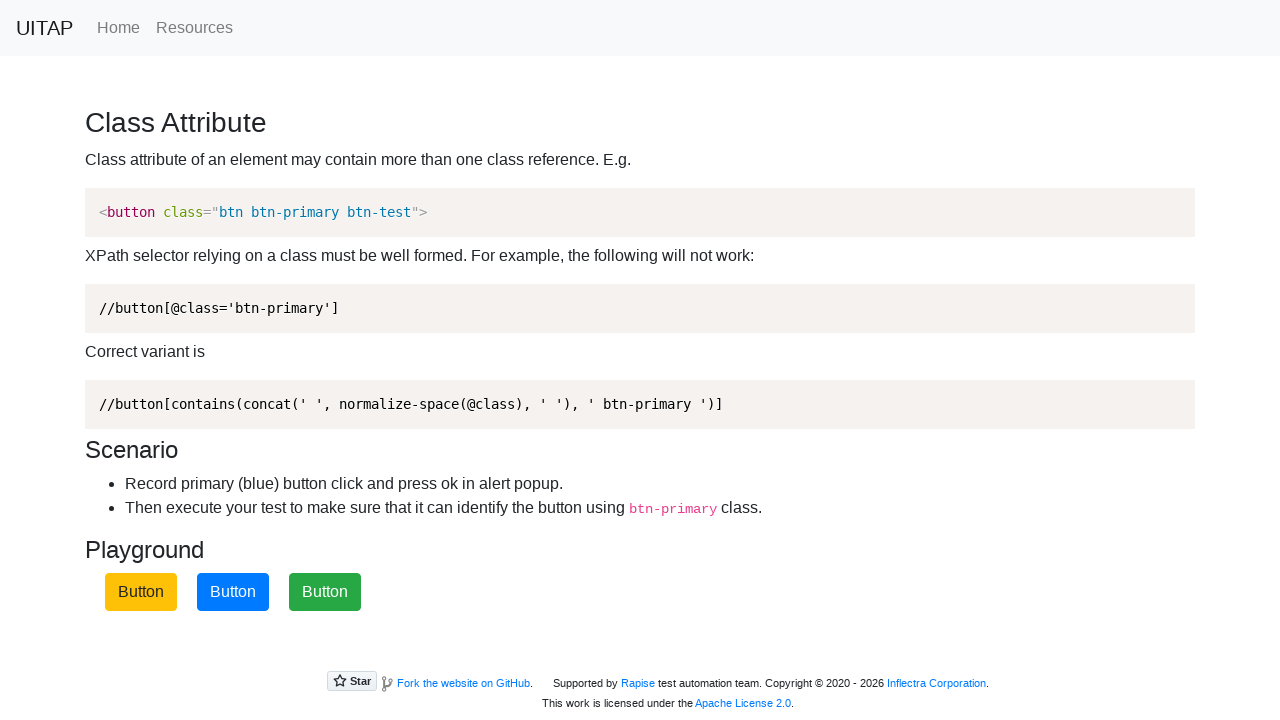

Navigated to UI Test Automation Playground classattr page
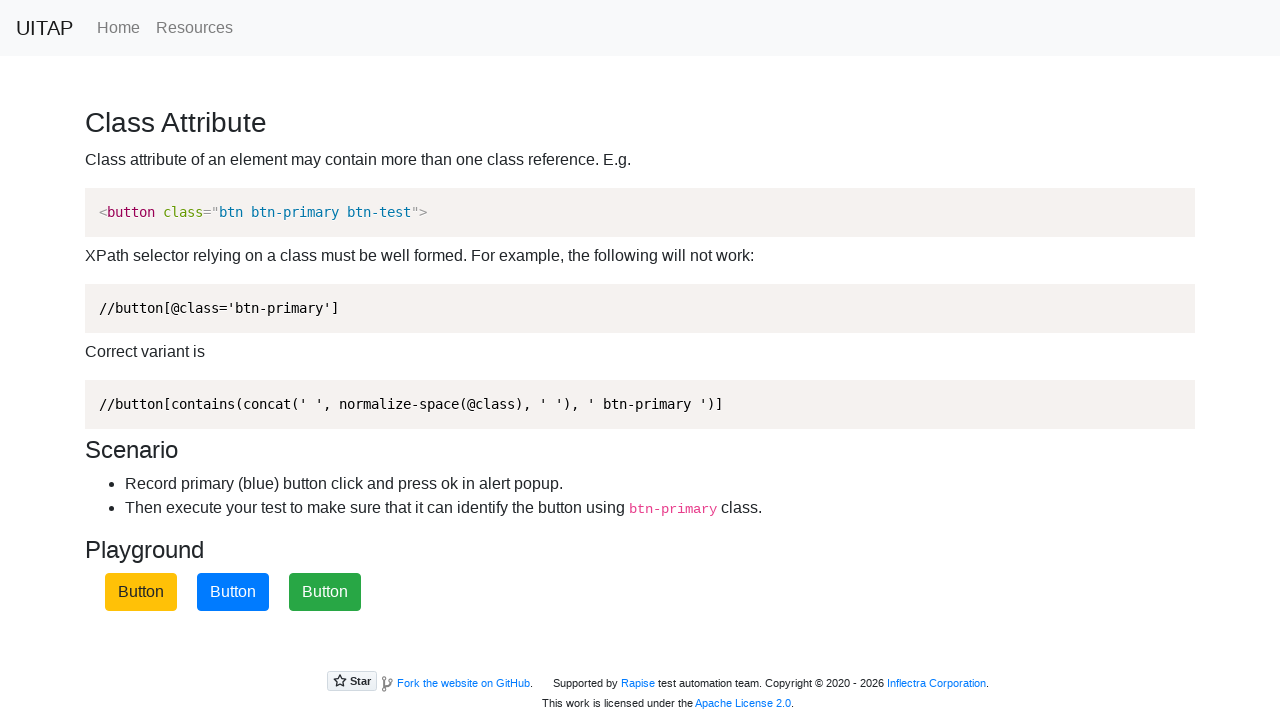

Clicked the primary button with dynamic class attributes at (233, 592) on //button[contains(concat(' ', normalize-space(@class), ' '), ' btn-primary ')]
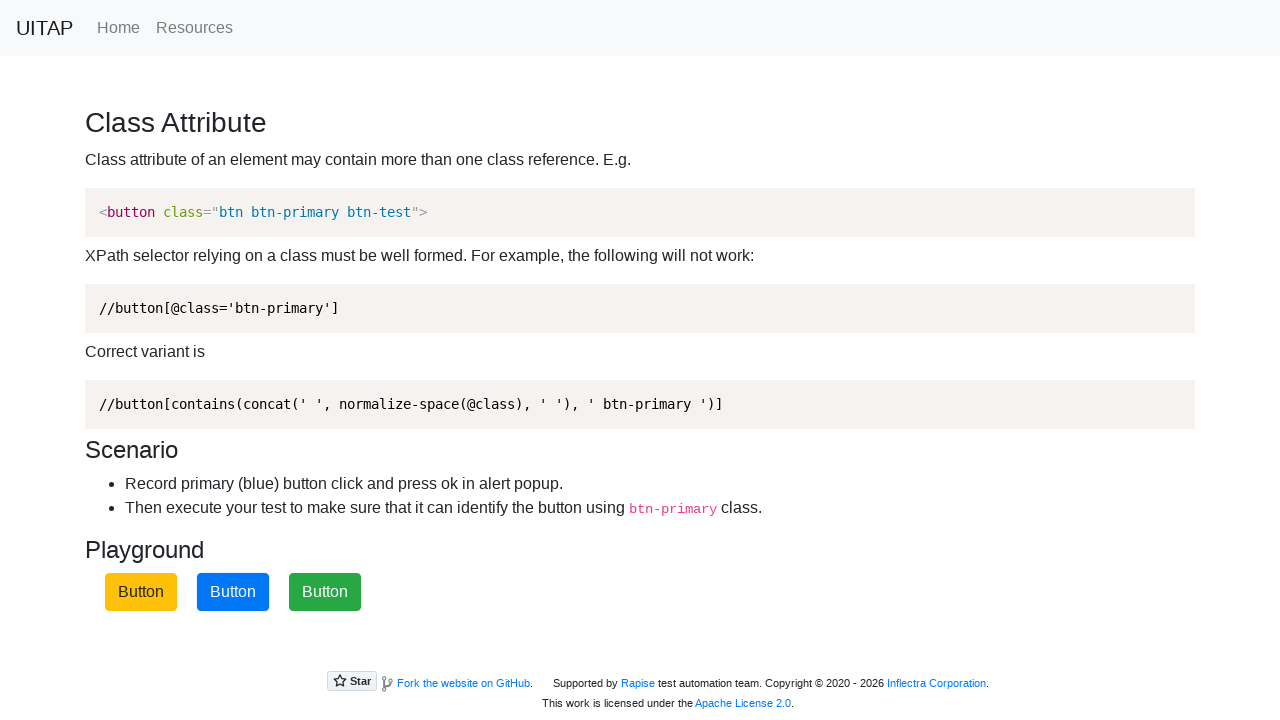

Set up dialog handler to auto-accept alerts
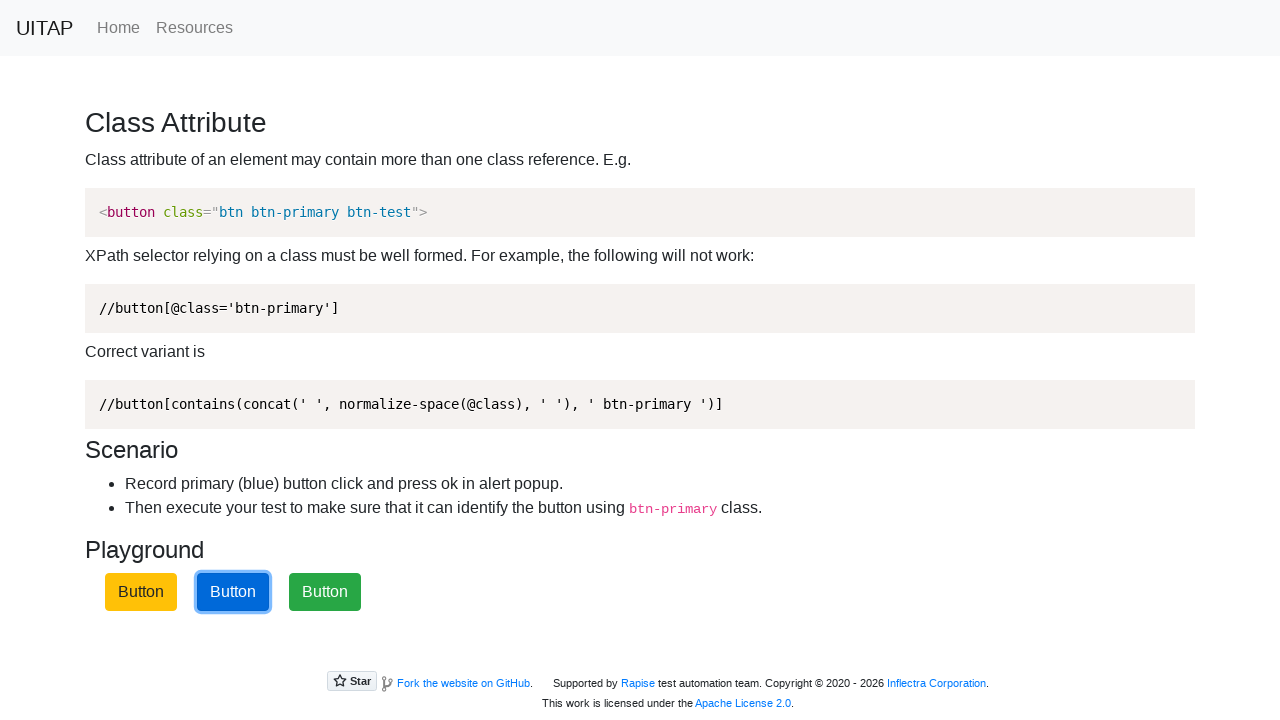

Clicked the primary button again (iteration 1) at (233, 592) on //button[contains(concat(' ', normalize-space(@class), ' '), ' btn-primary ')]
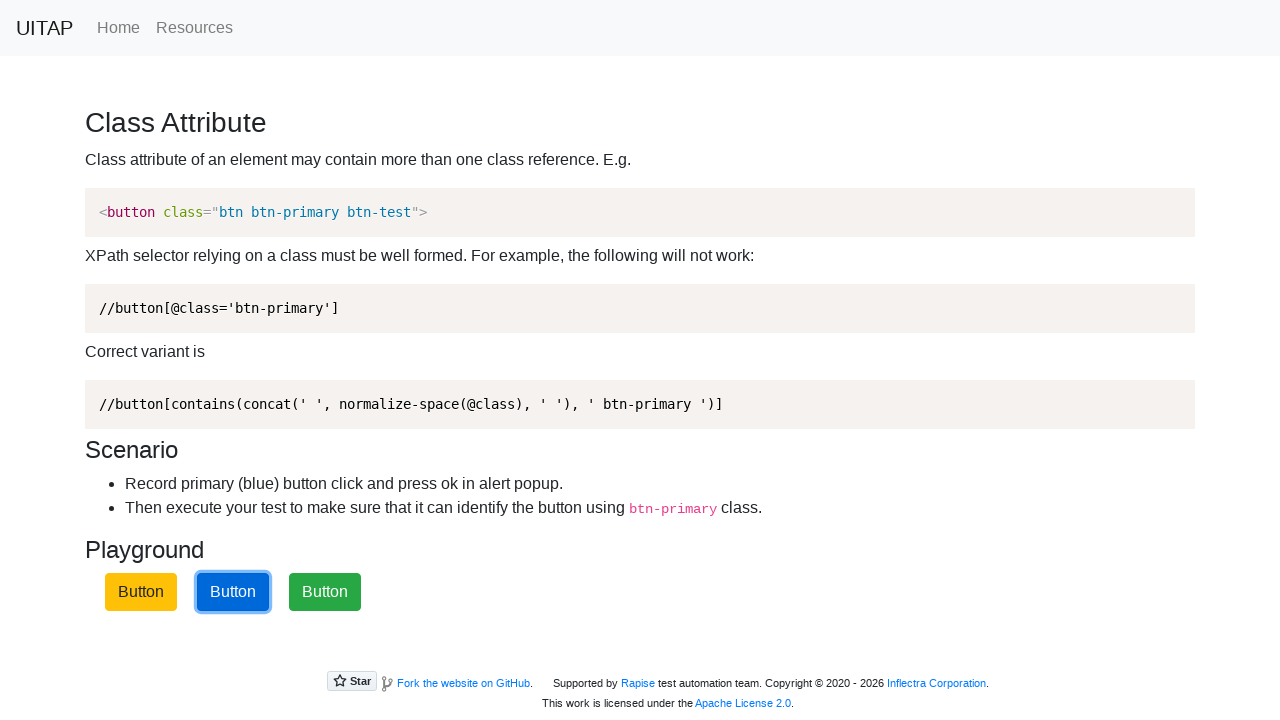

Clicked the primary button again (iteration 2) at (233, 592) on //button[contains(concat(' ', normalize-space(@class), ' '), ' btn-primary ')]
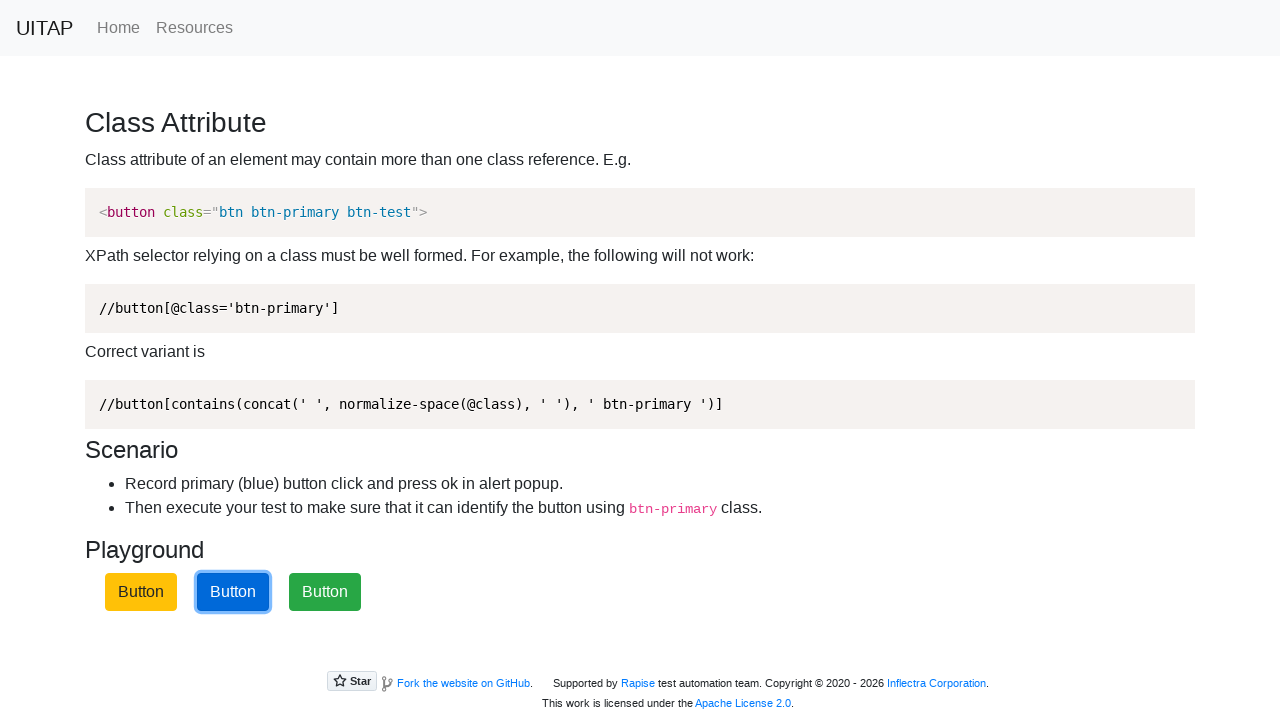

Clicked the primary button again (iteration 3) at (233, 592) on //button[contains(concat(' ', normalize-space(@class), ' '), ' btn-primary ')]
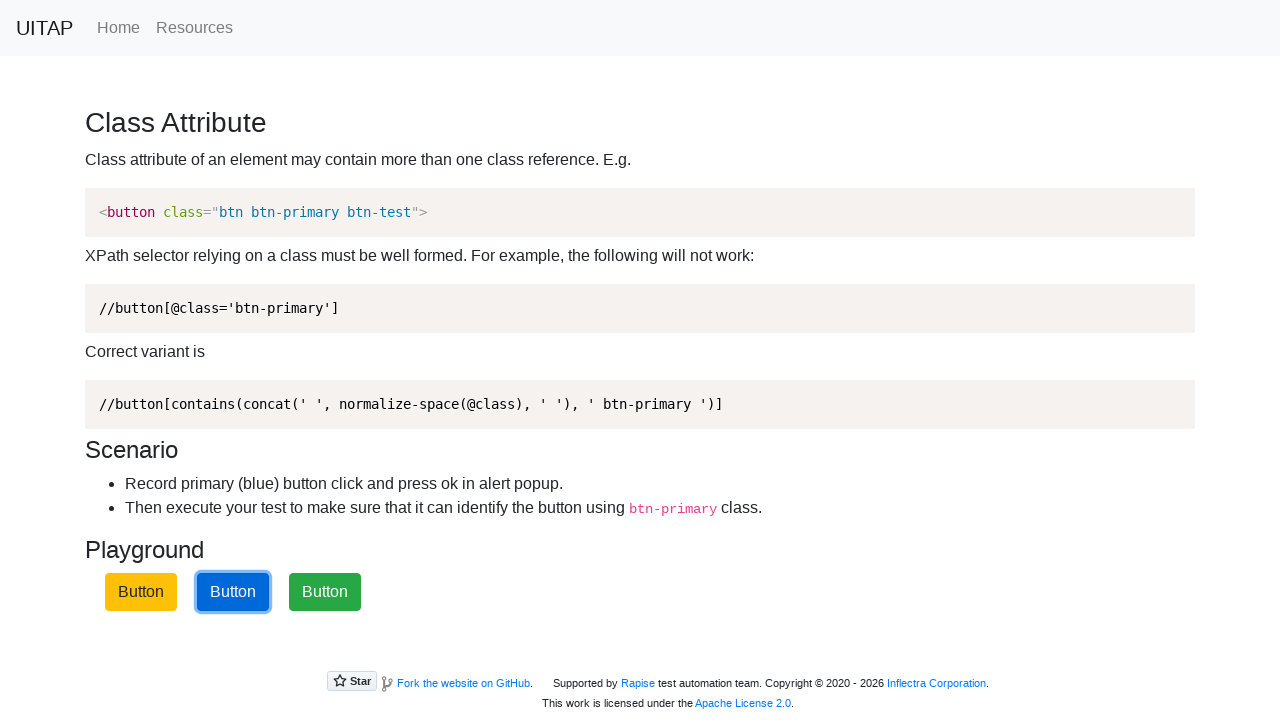

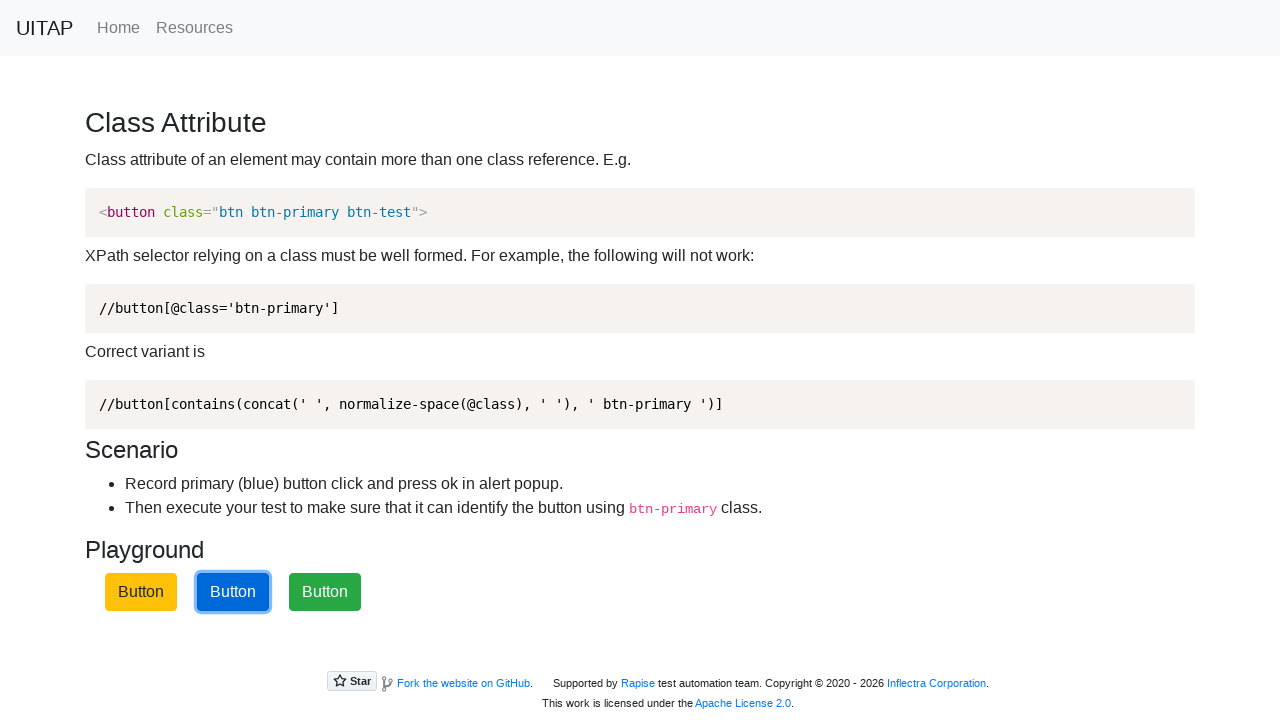